Tests an e-commerce flow by browsing products, selecting a Selenium product, adding it to cart, navigating to the cart, and updating the quantity field

Starting URL: https://rahulshettyacademy.com/angularAppdemo/

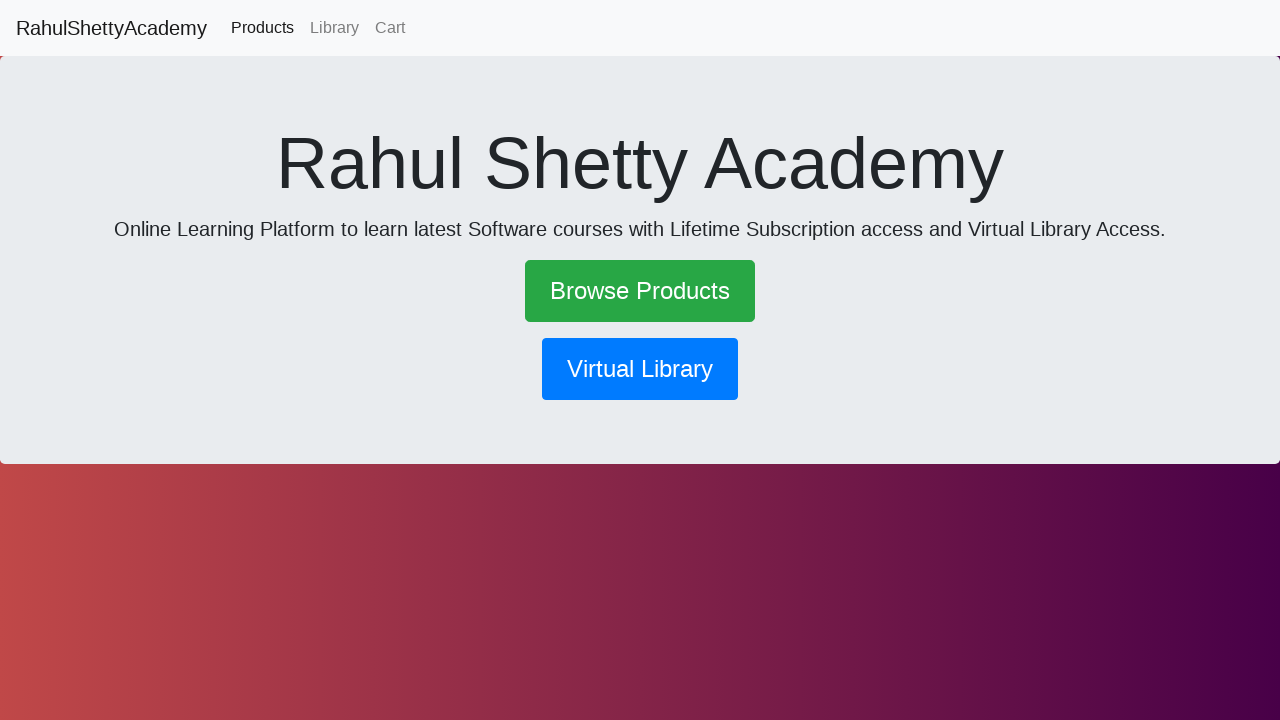

Clicked Browse Products link at (640, 291) on text=Browse Products
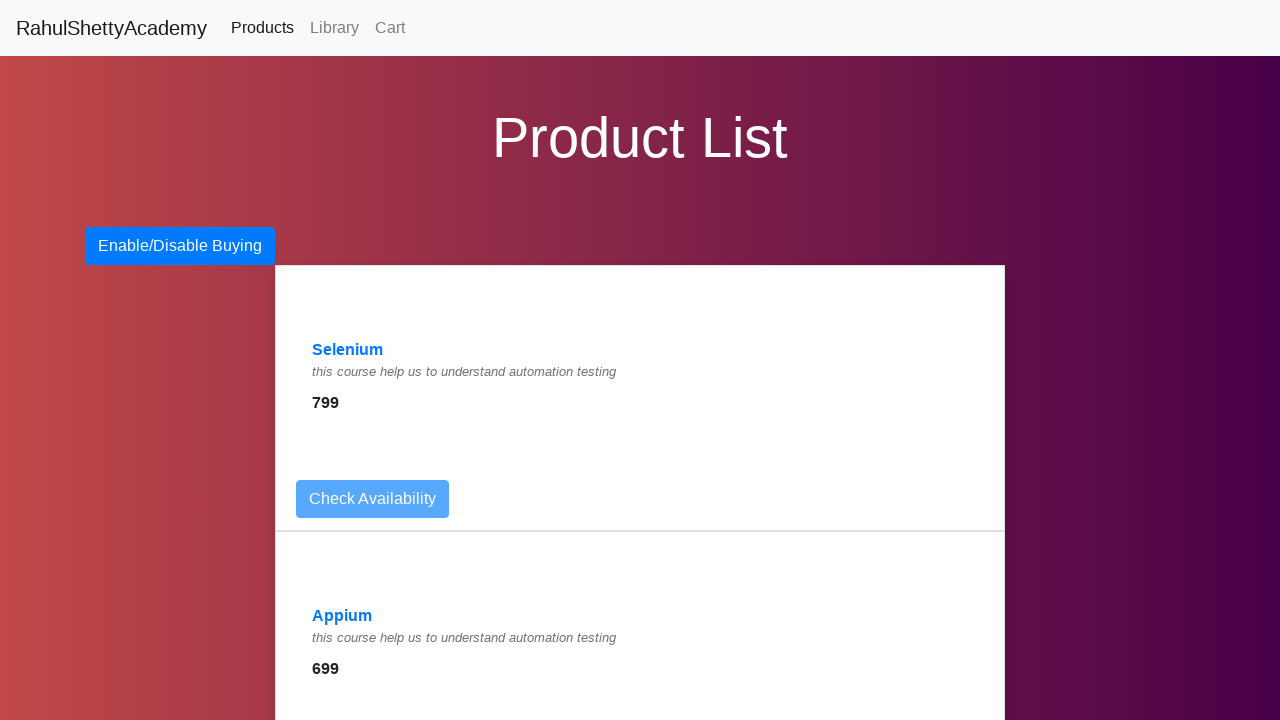

Clicked Selenium product link at (348, 350) on a:has-text('Selenium')
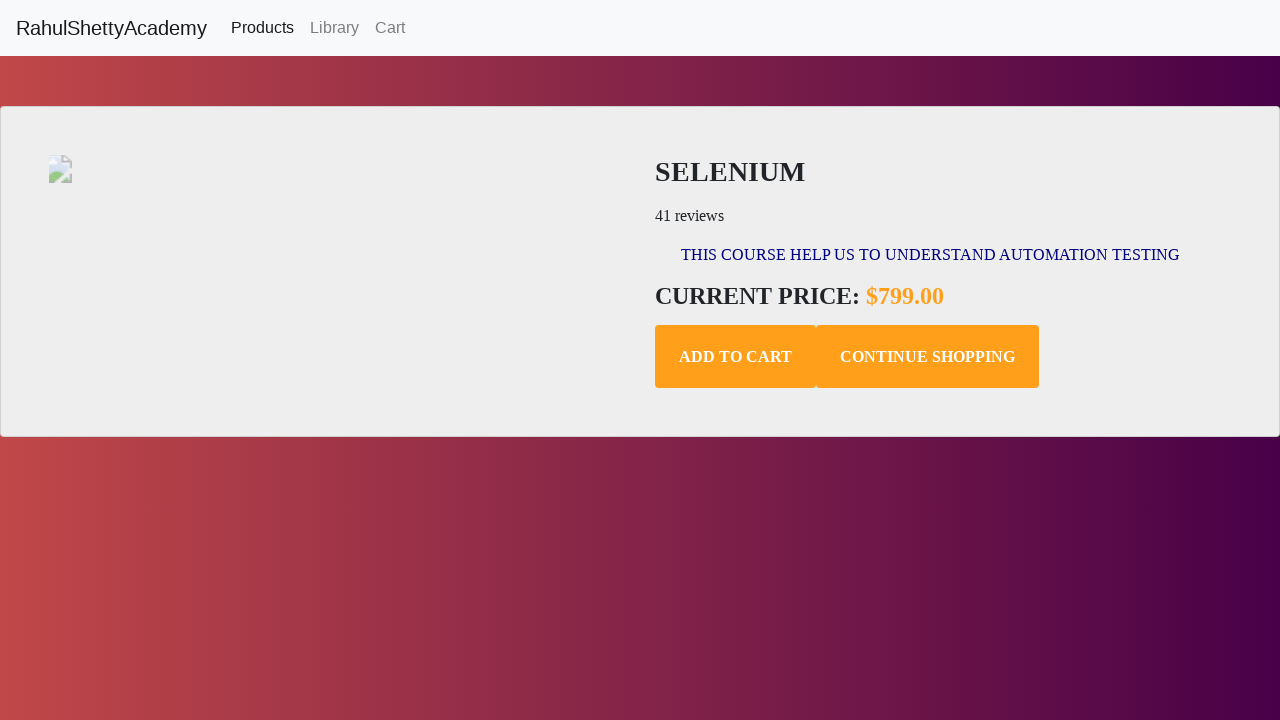

Clicked Add to Cart button at (736, 357) on .add-to-cart
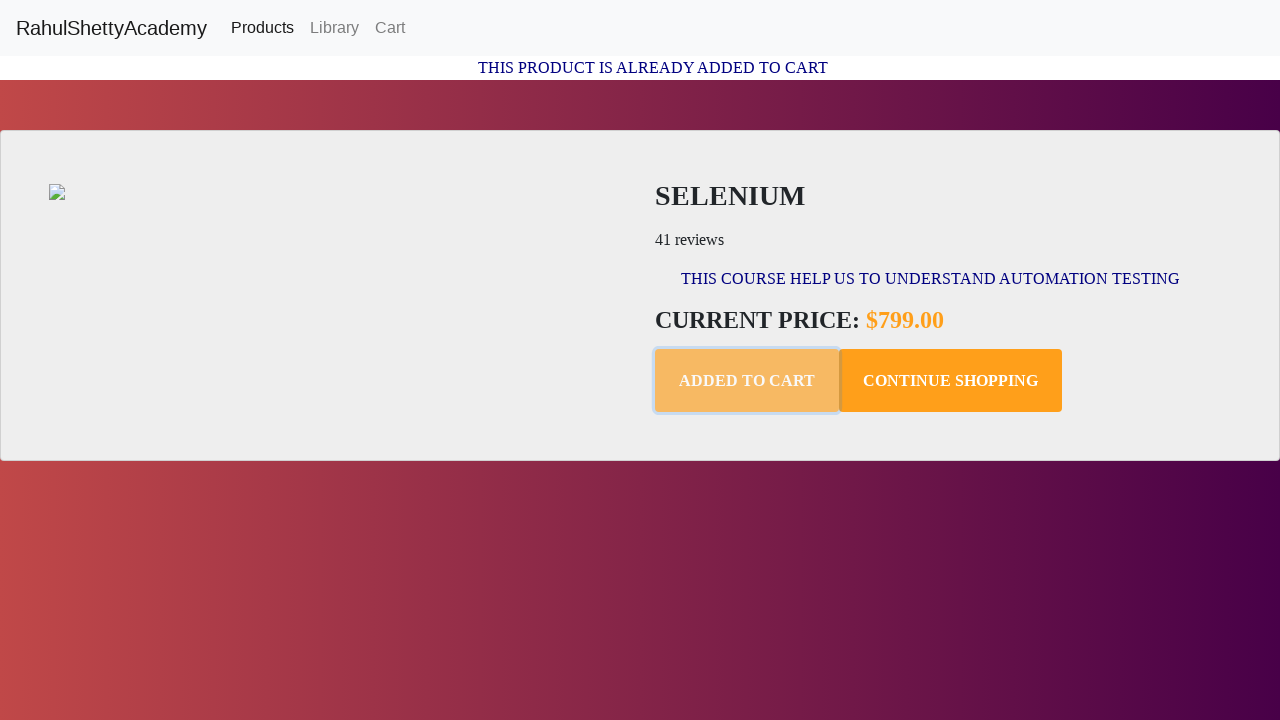

Clicked Cart link to navigate to cart at (390, 28) on text=Cart
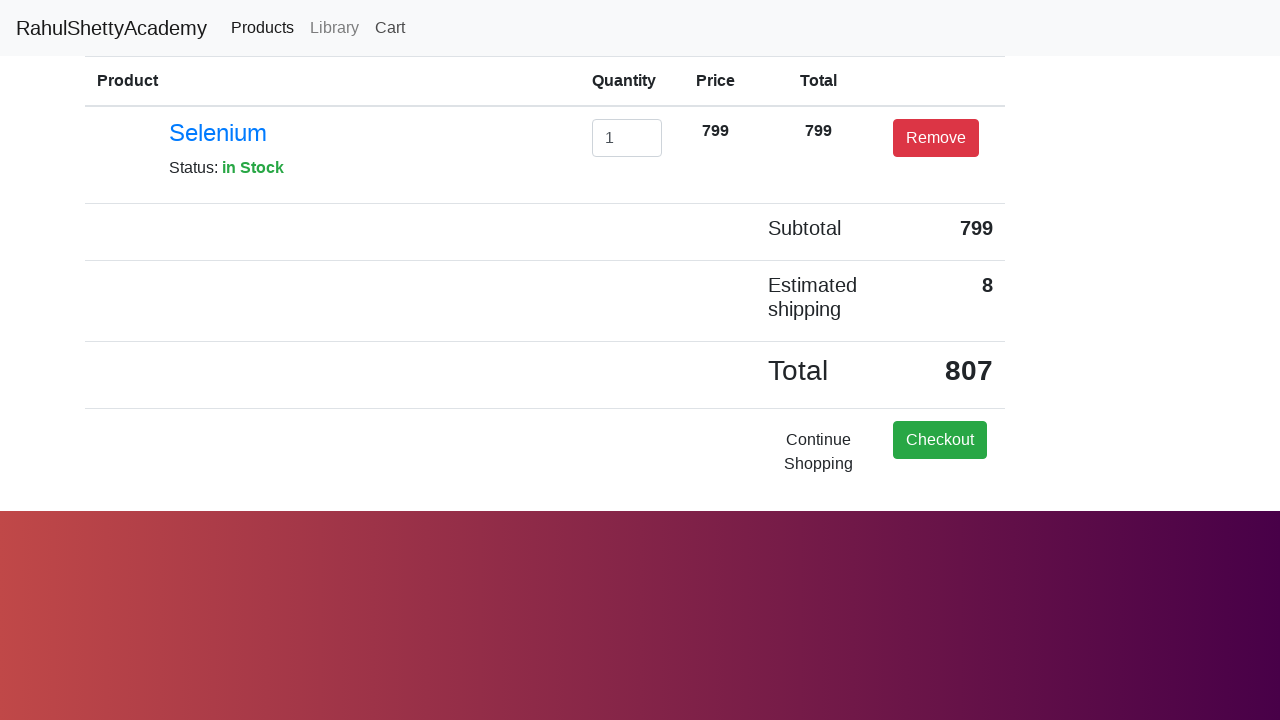

Cleared the quantity input field on #exampleInputEmail1
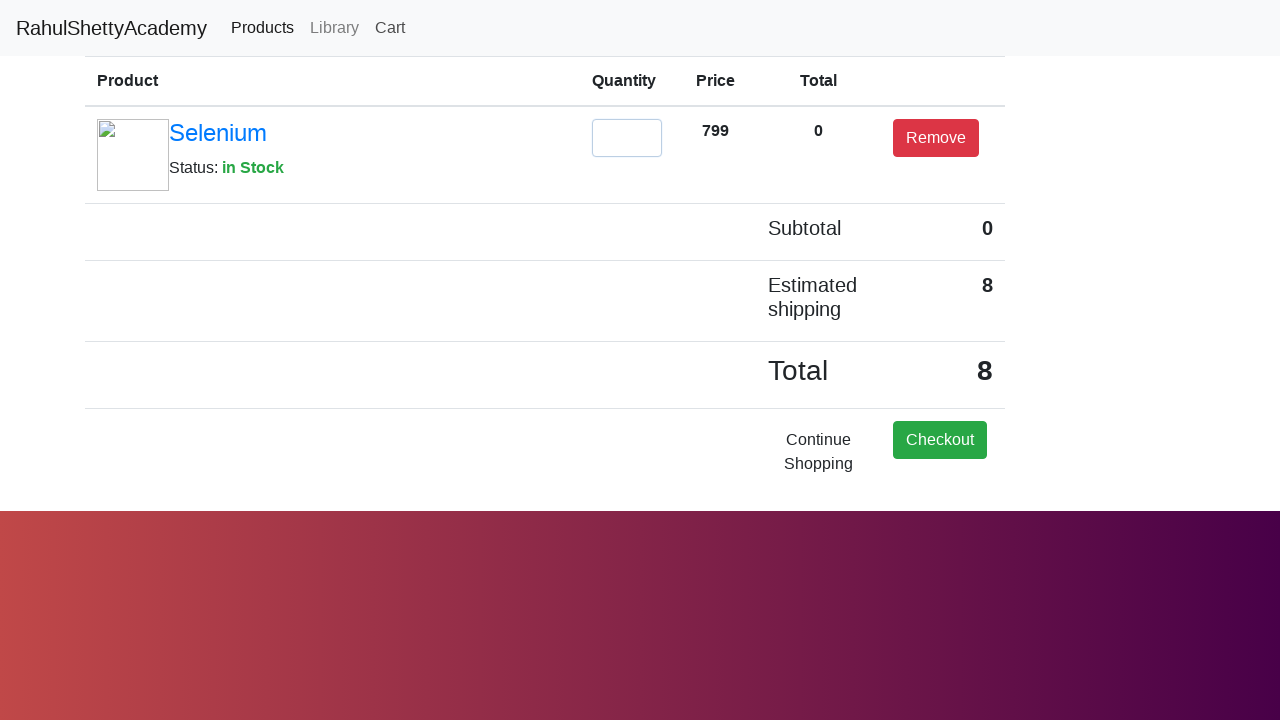

Entered new quantity value of 2 on #exampleInputEmail1
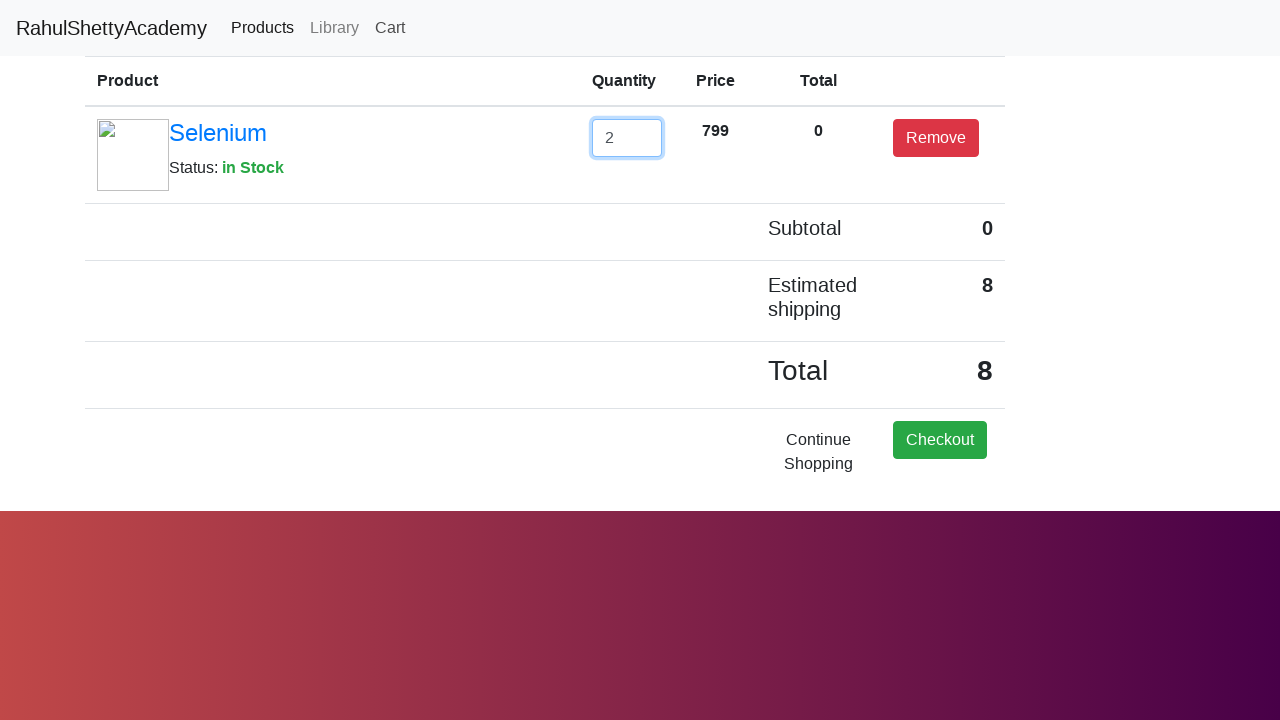

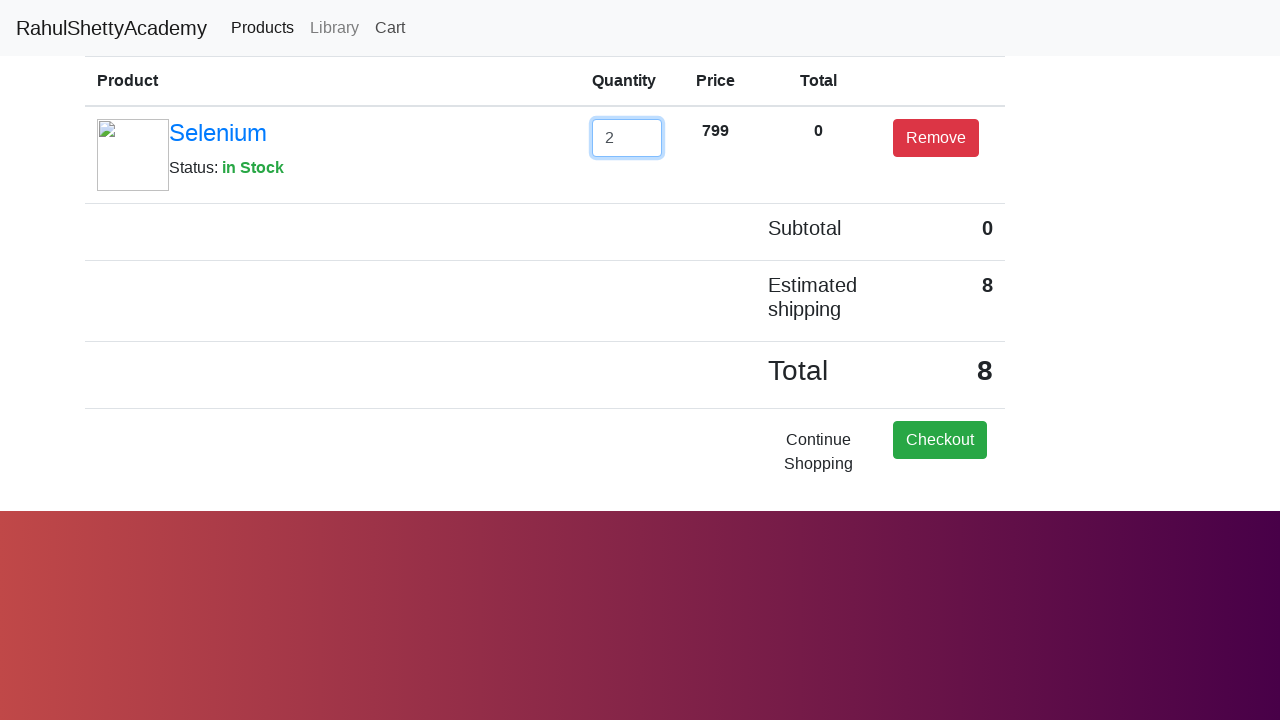